Tests that clicking the Due column header sorts the numeric values in ascending order by clicking the header and verifying the column data is sorted.

Starting URL: http://the-internet.herokuapp.com/tables

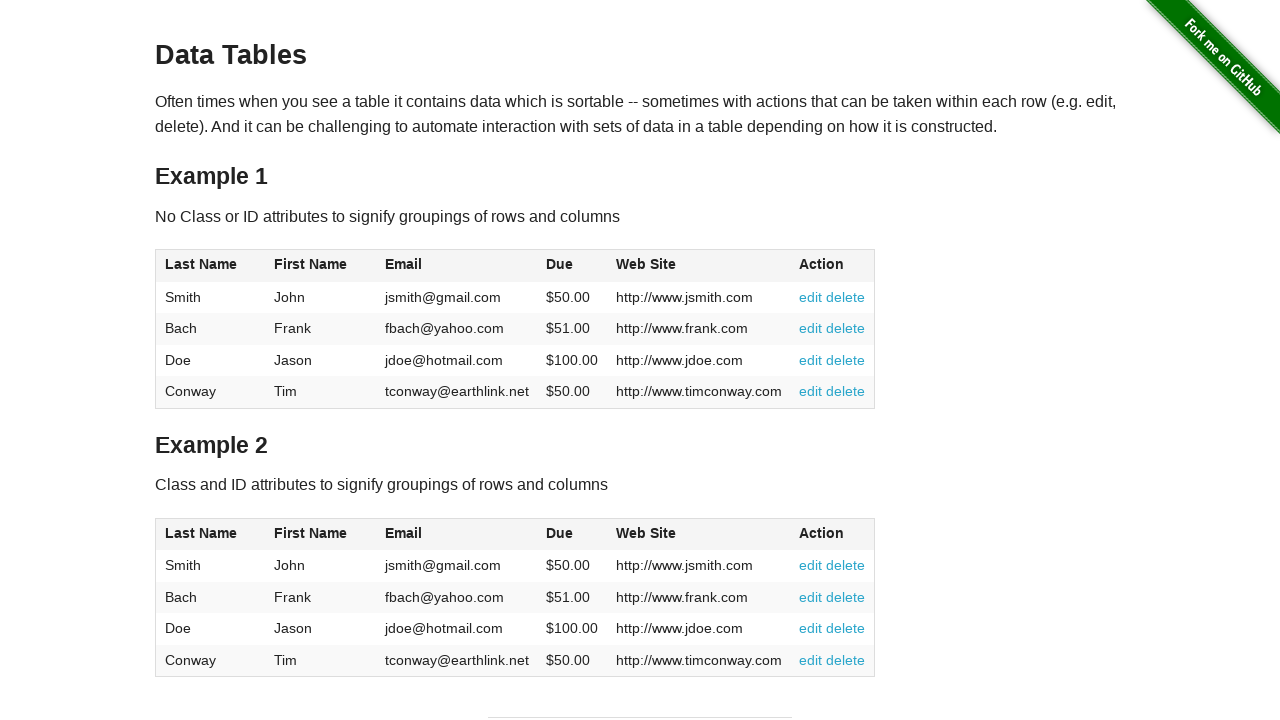

Clicked Due column header to sort in ascending order at (572, 266) on #table1 thead tr th:nth-of-type(4)
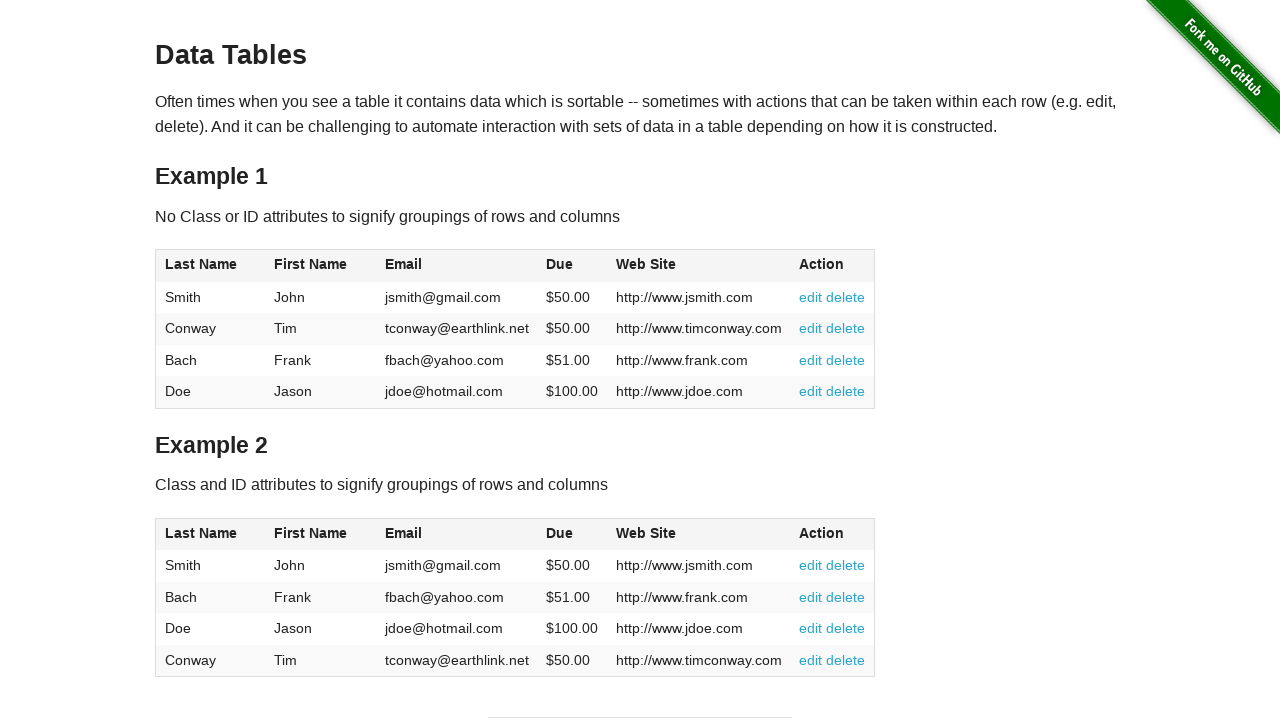

Verified Due column values are present after sorting
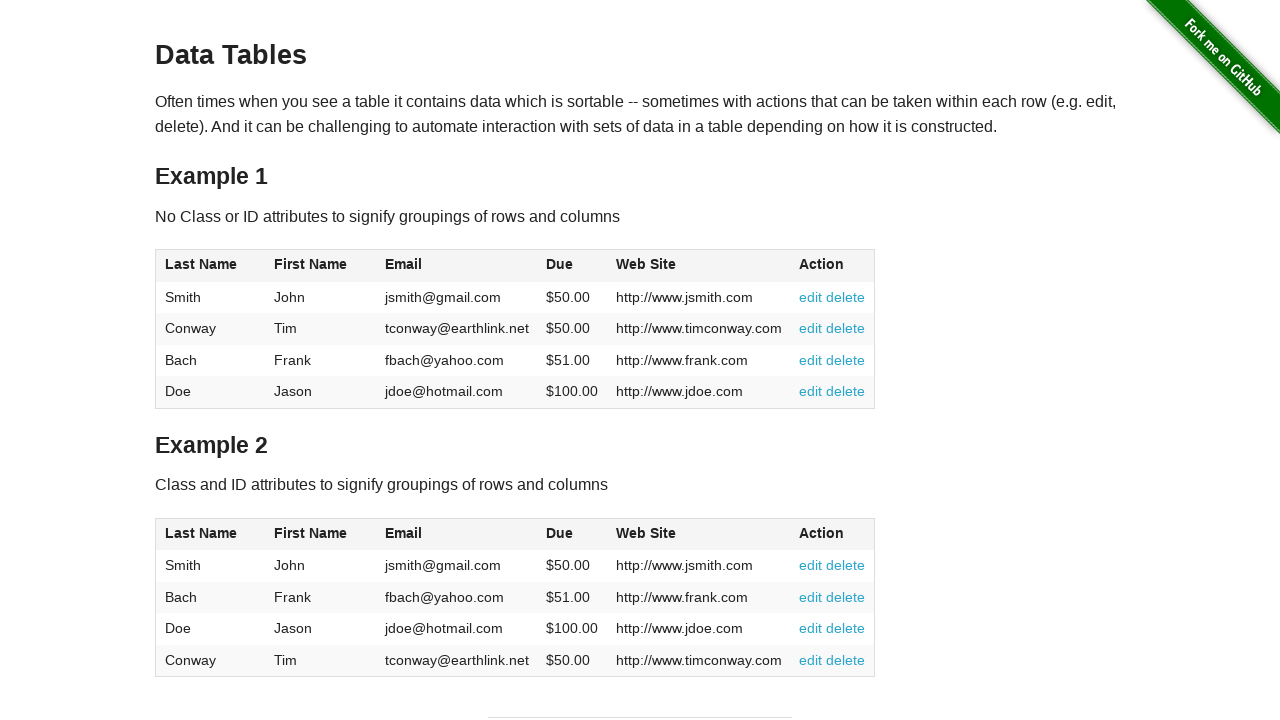

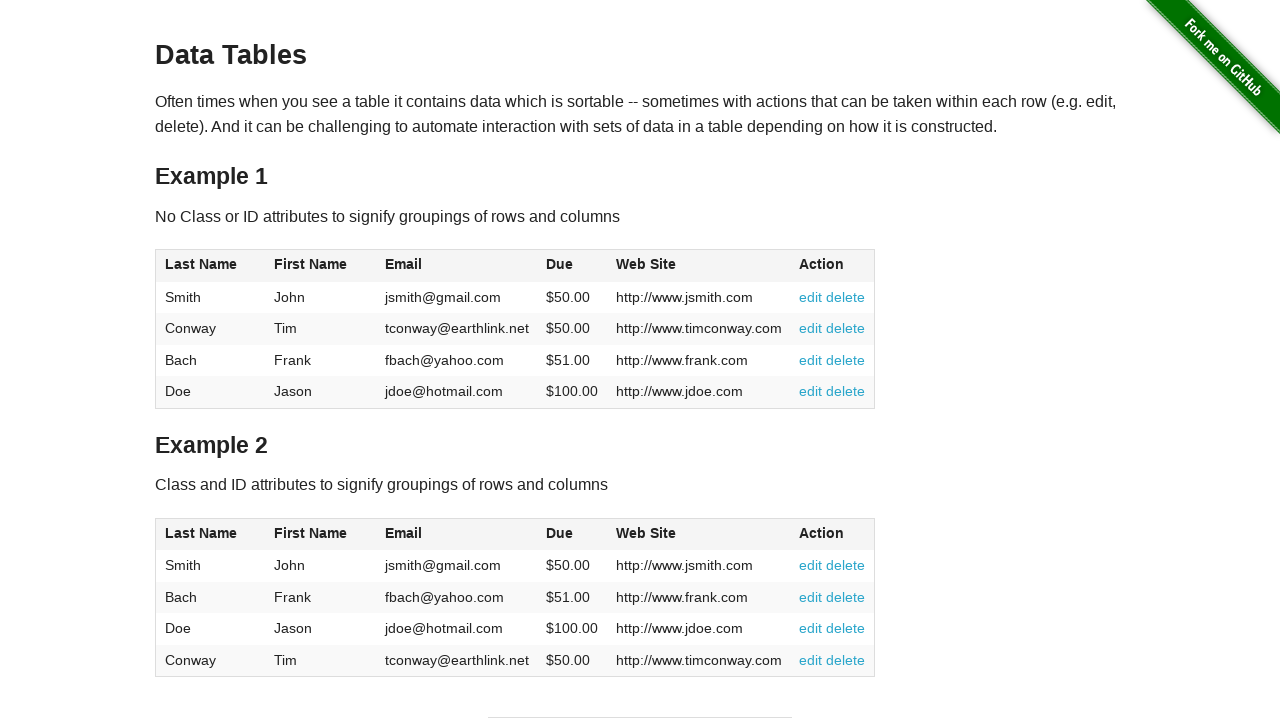